Tests selection state of radio buttons and checkboxes by clicking and verifying selected status

Starting URL: https://automationfc.github.io/basic-form/index.html

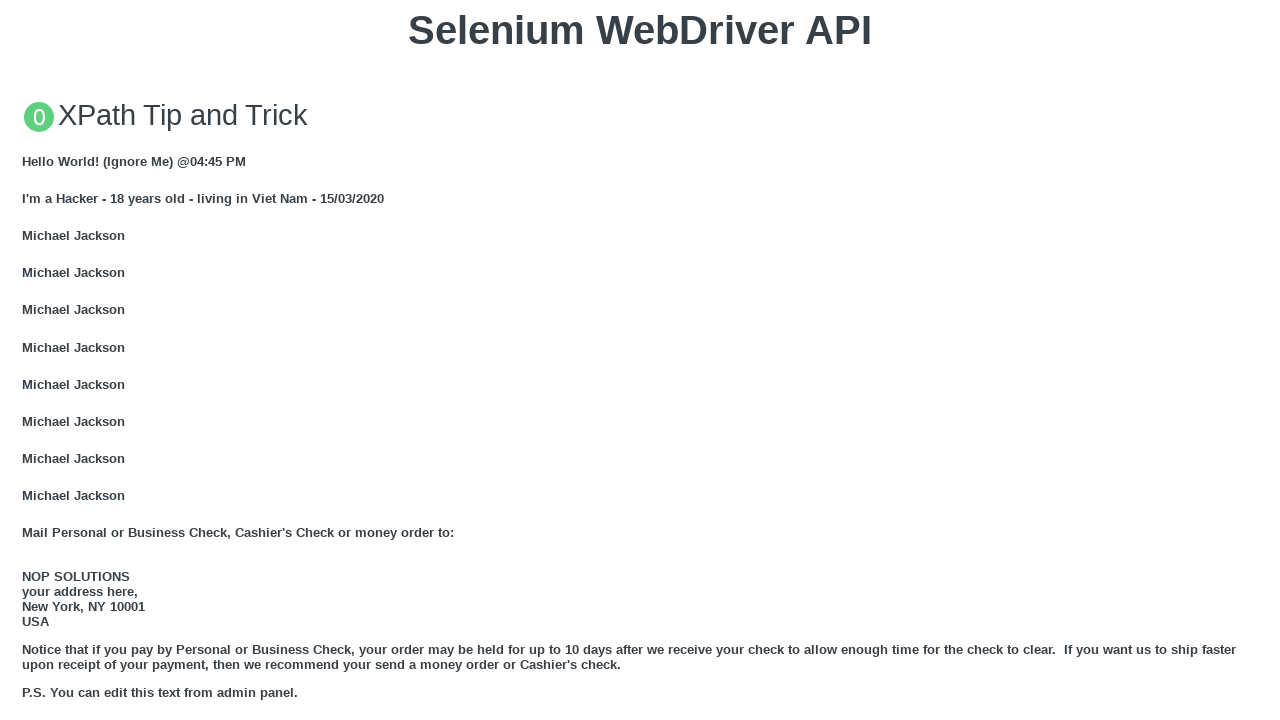

Clicked 'Under 18' radio button at (28, 360) on #under_18
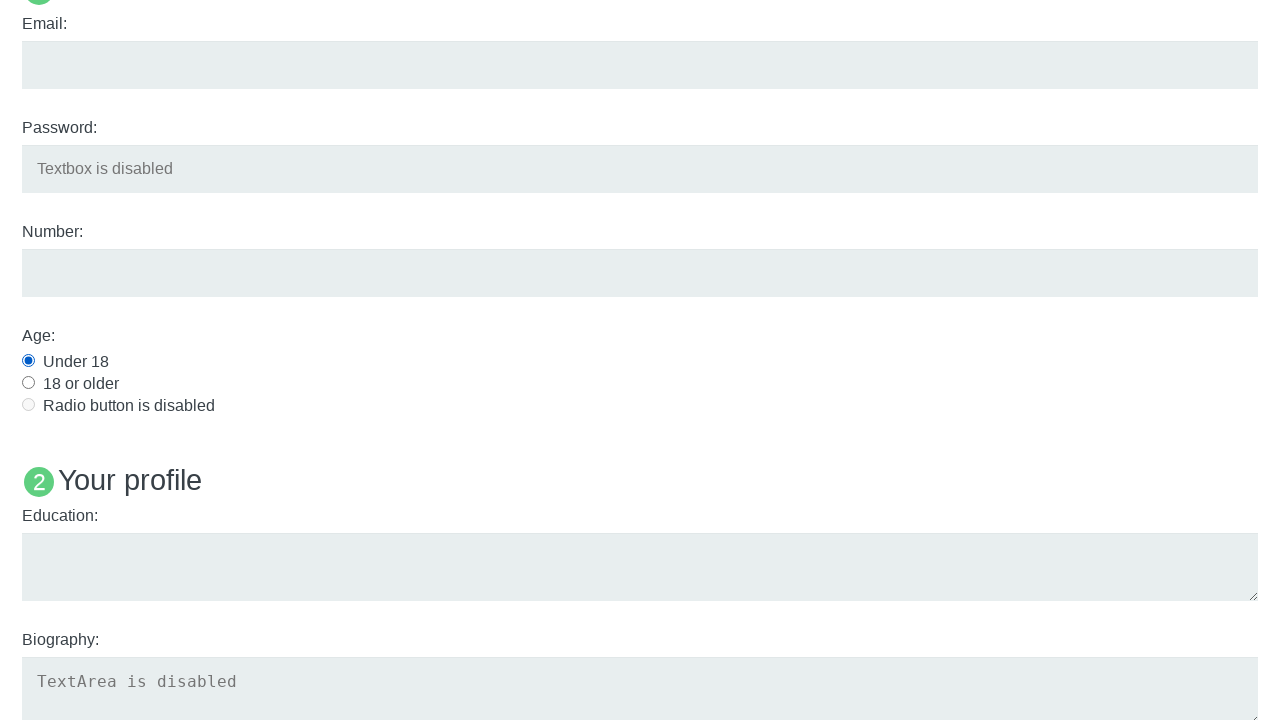

Clicked 'Java' checkbox at (28, 361) on #java
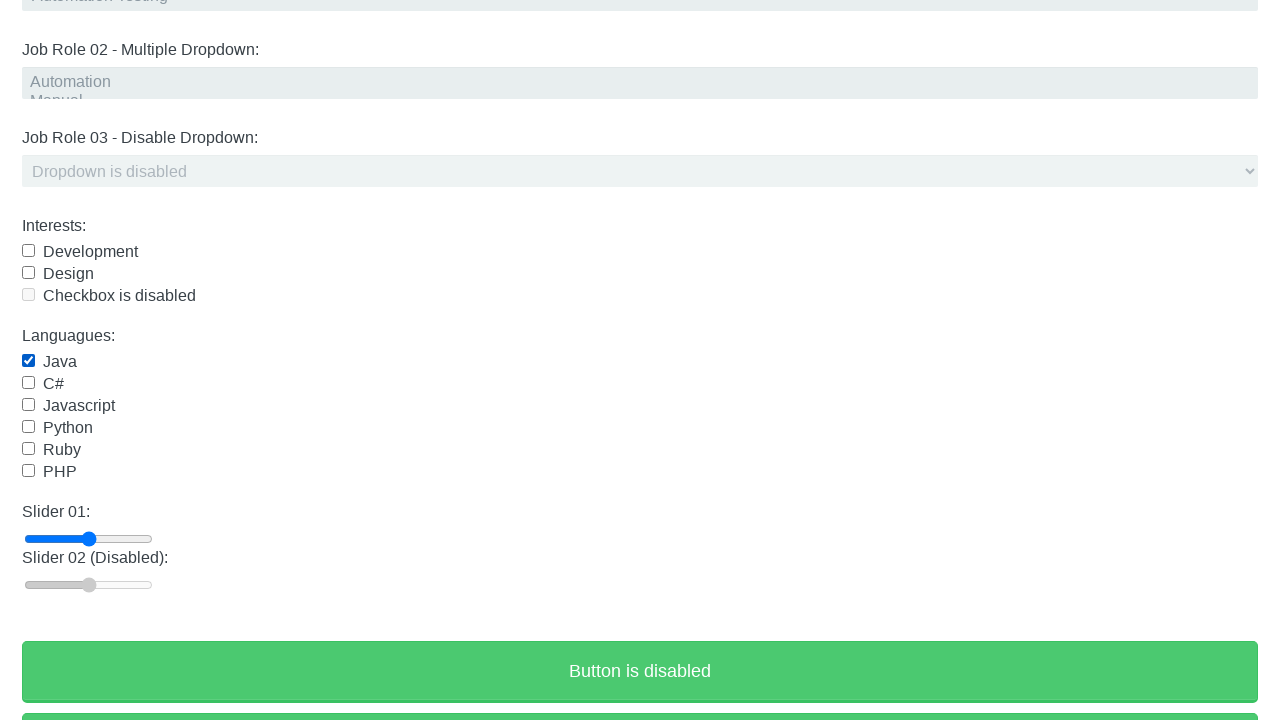

Verified 'Under 18' radio button is selected
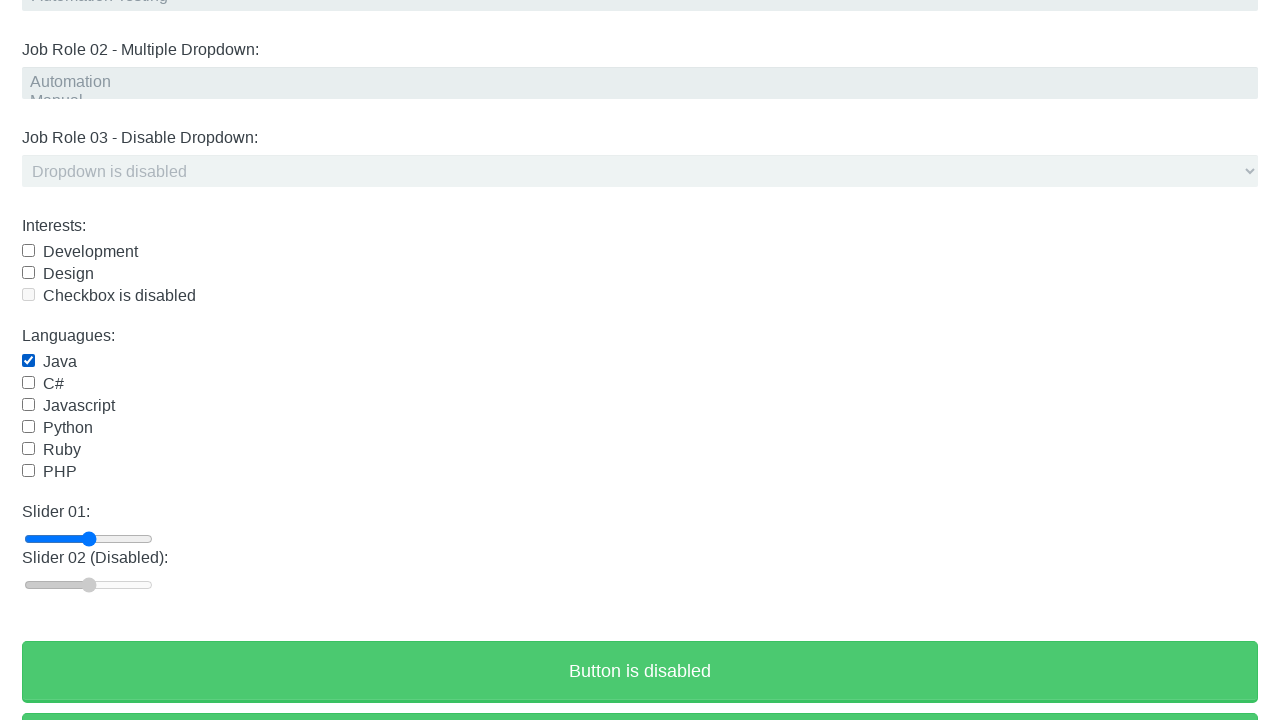

Verified 'Java' checkbox is selected
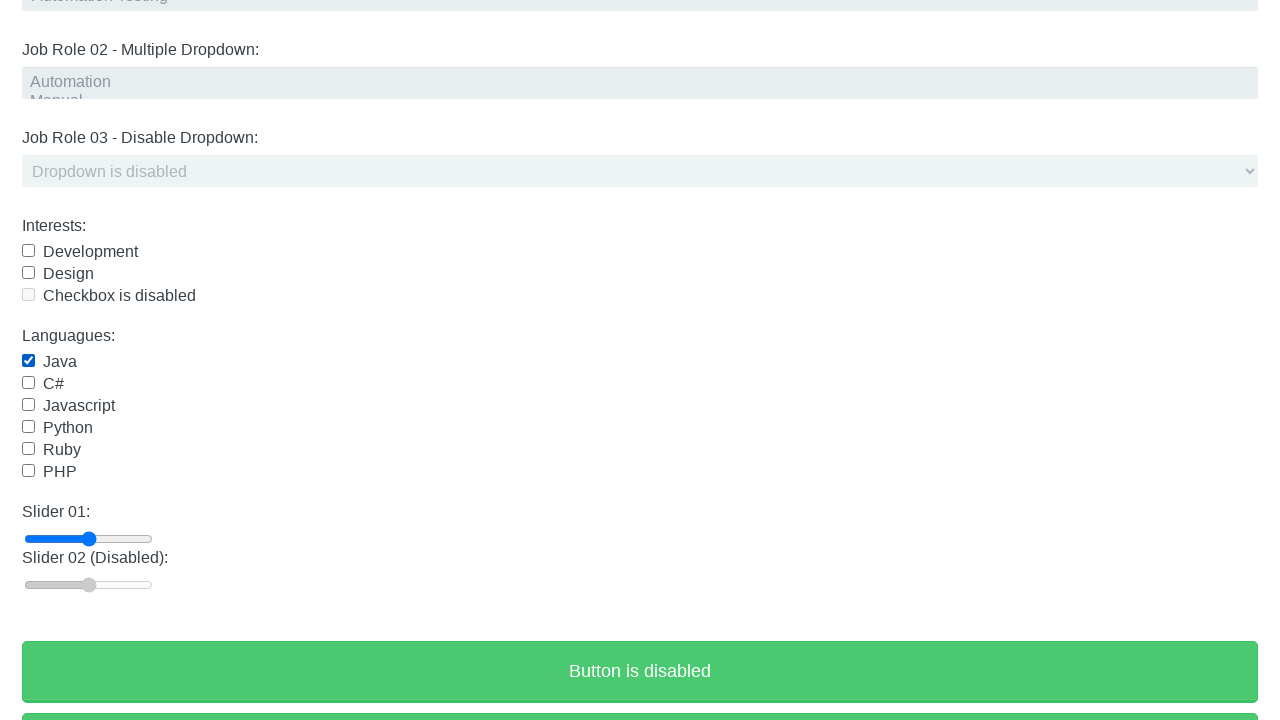

Clicked 'Java' checkbox again to deselect at (28, 361) on #java
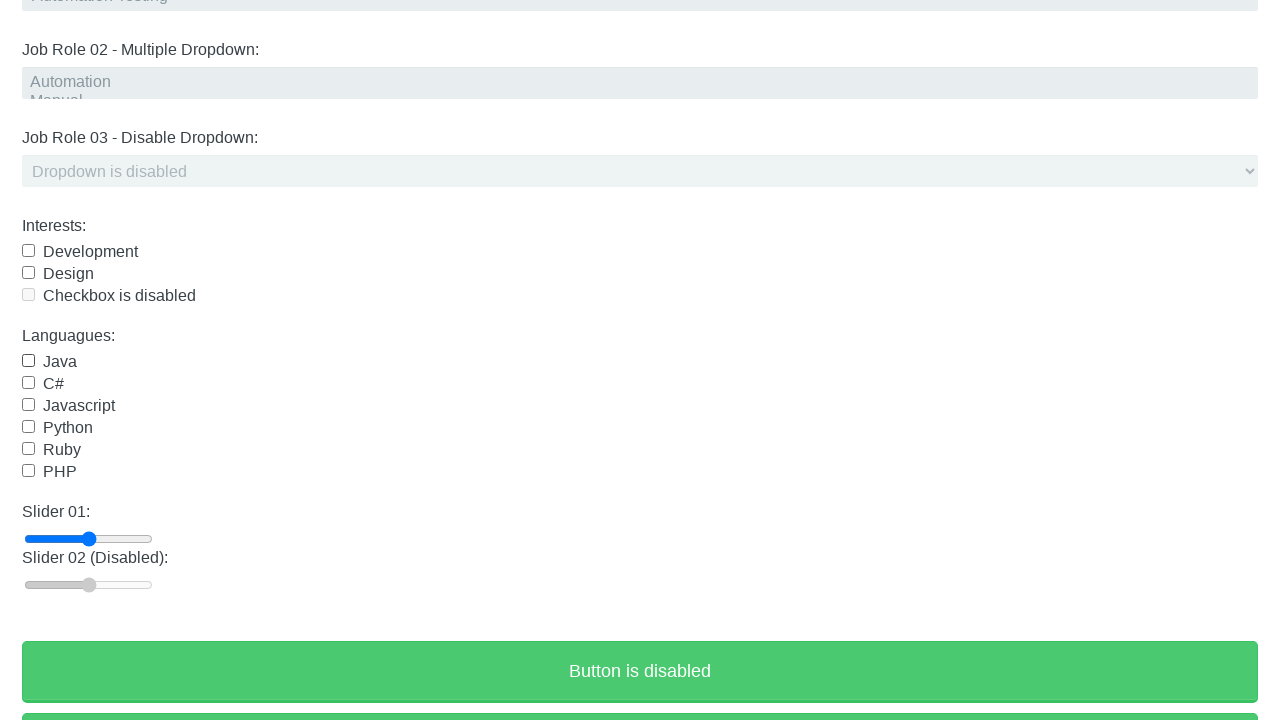

Verified 'Java' checkbox is deselected
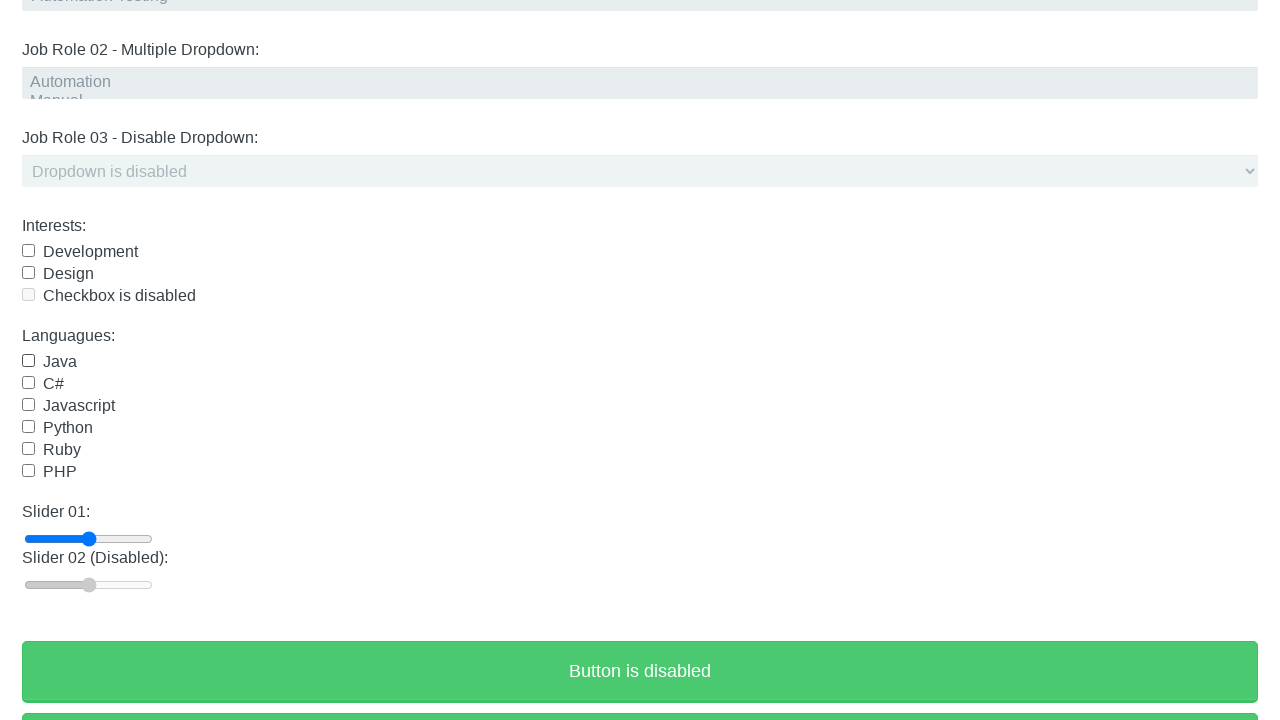

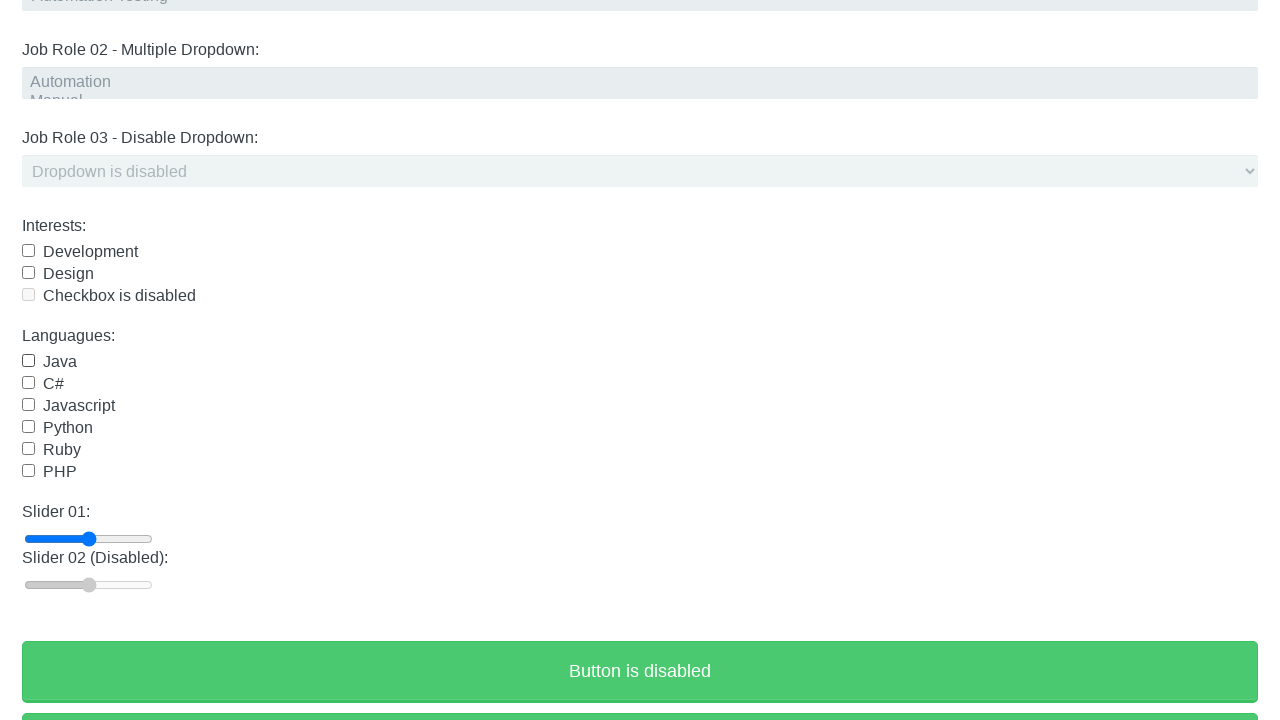